Tests the Current Address text box by entering a Russian address and verifying the output

Starting URL: https://demoqa.com/text-box

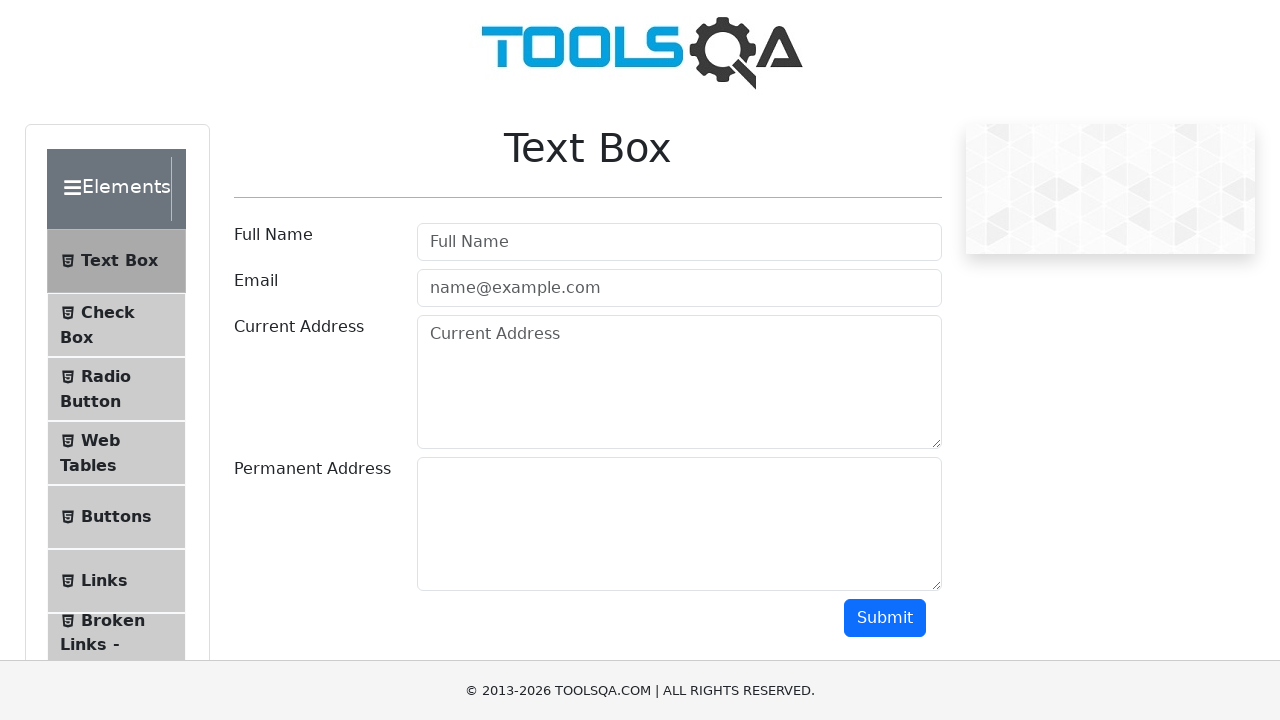

Filled Current Address text box with Russian address 'Краснодар, ул.Тихая, д.454' on textarea#currentAddress
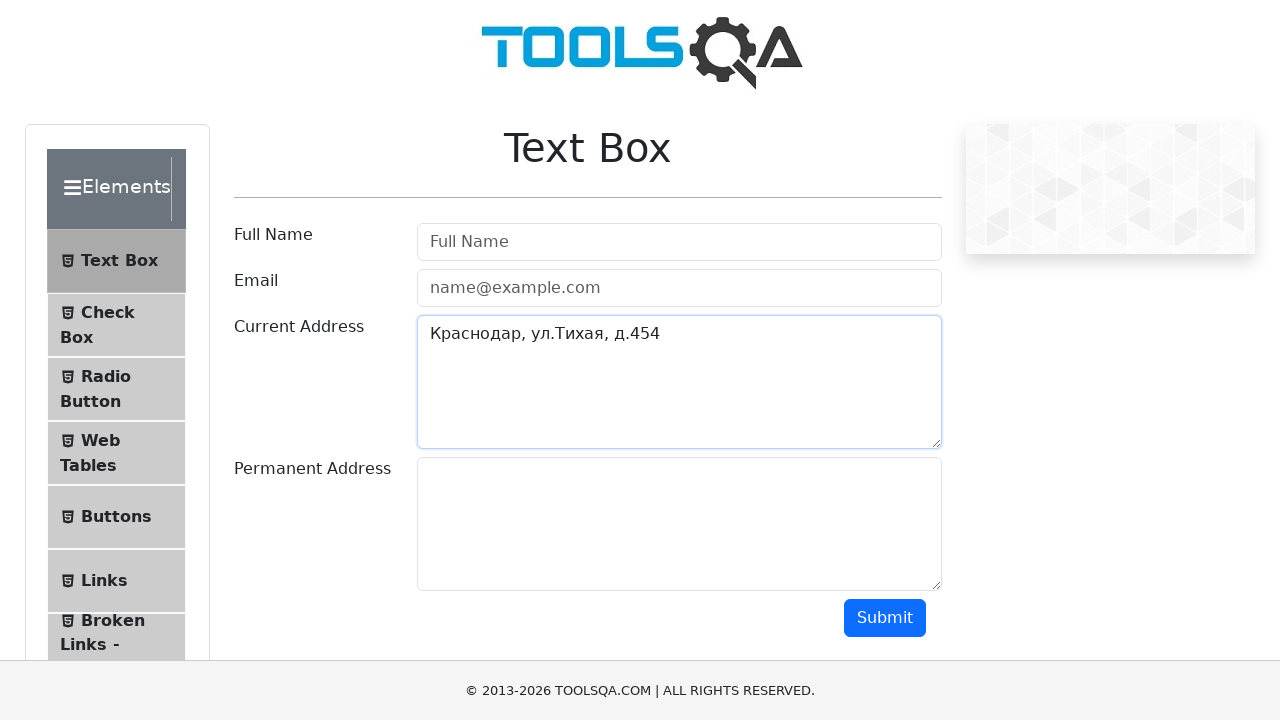

Clicked submit button at (885, 618) on button#submit
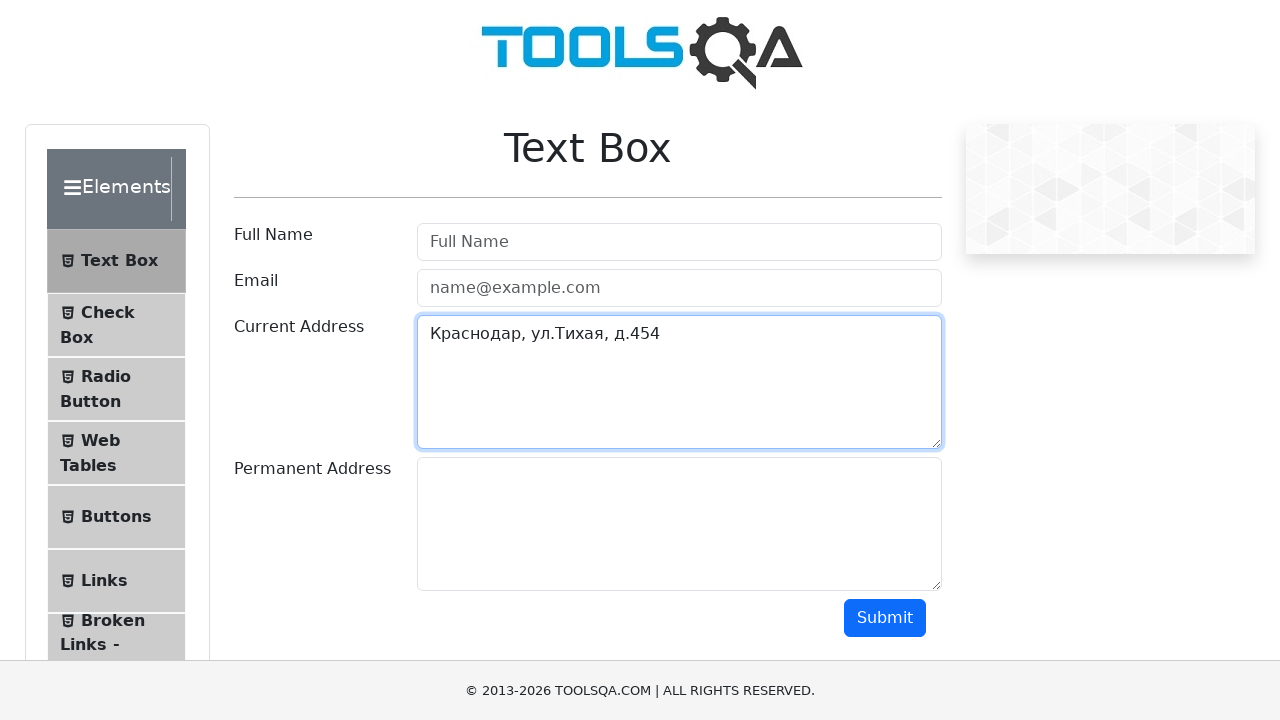

Verified that Current Address output is displayed
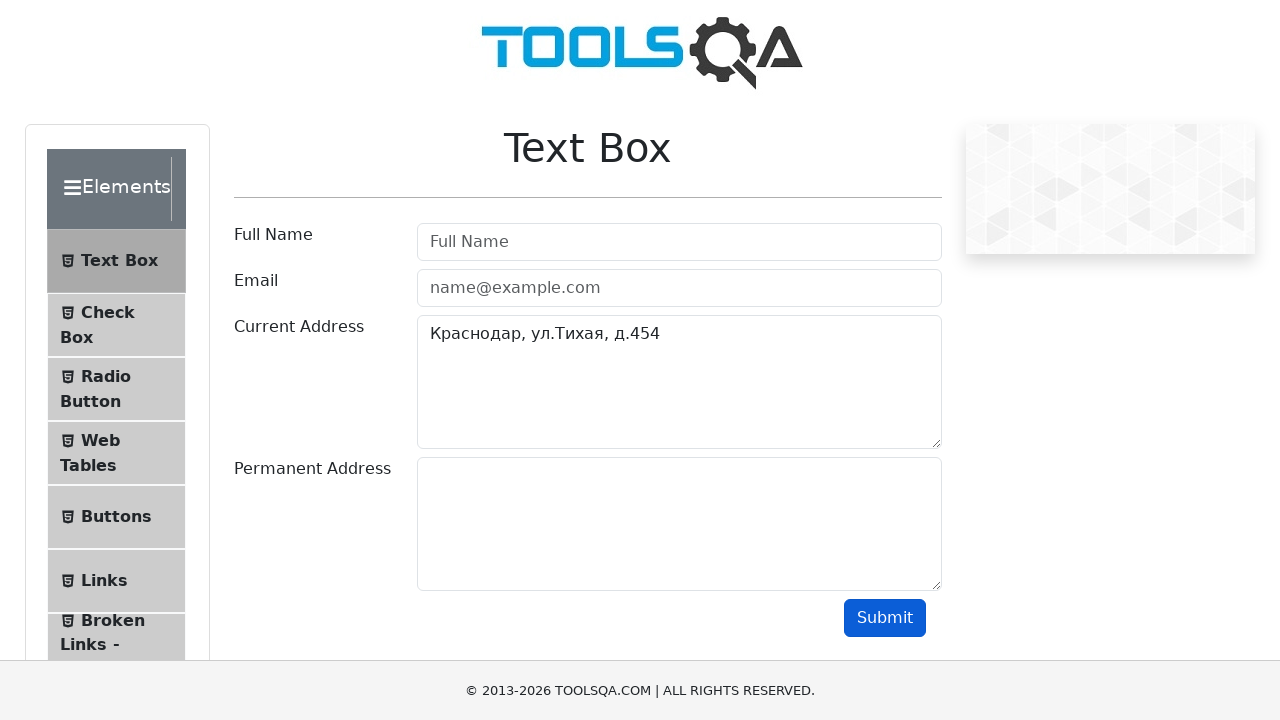

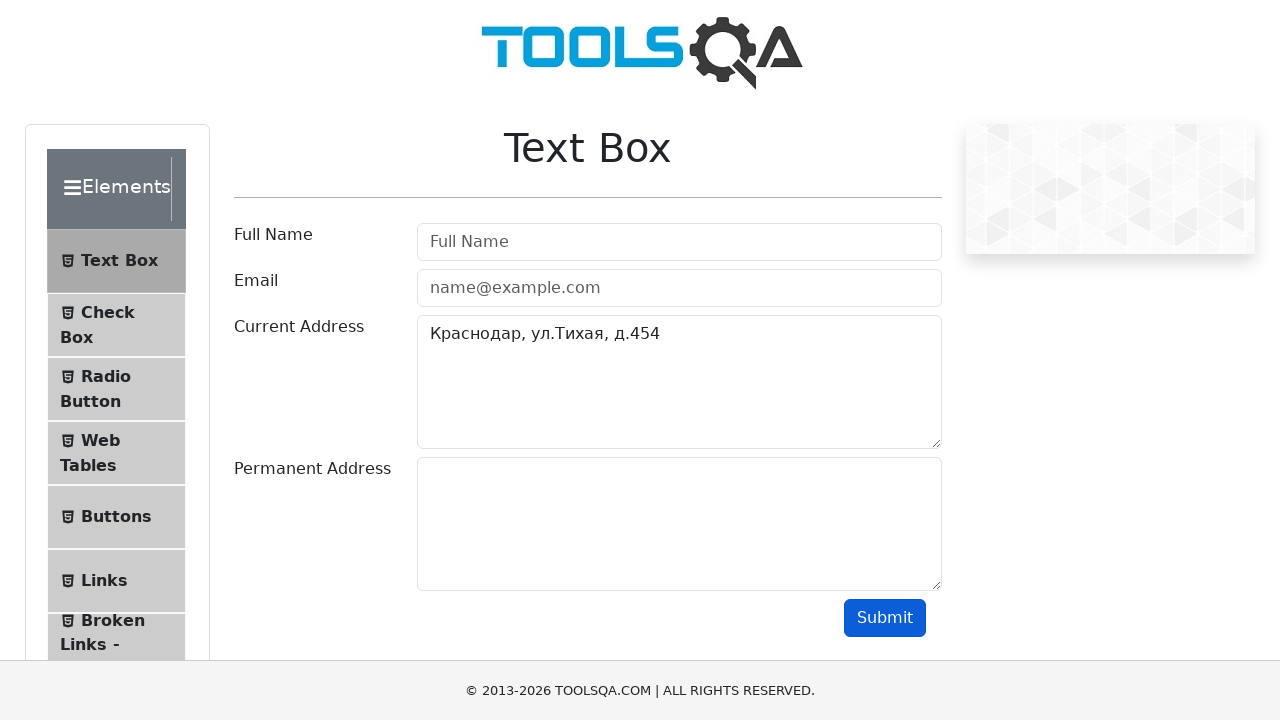